Tests complete student registration form submission with all fields: name, email, phone, gender, date of birth, and subjects.

Starting URL: https://demoqa.com/automation-practice-form

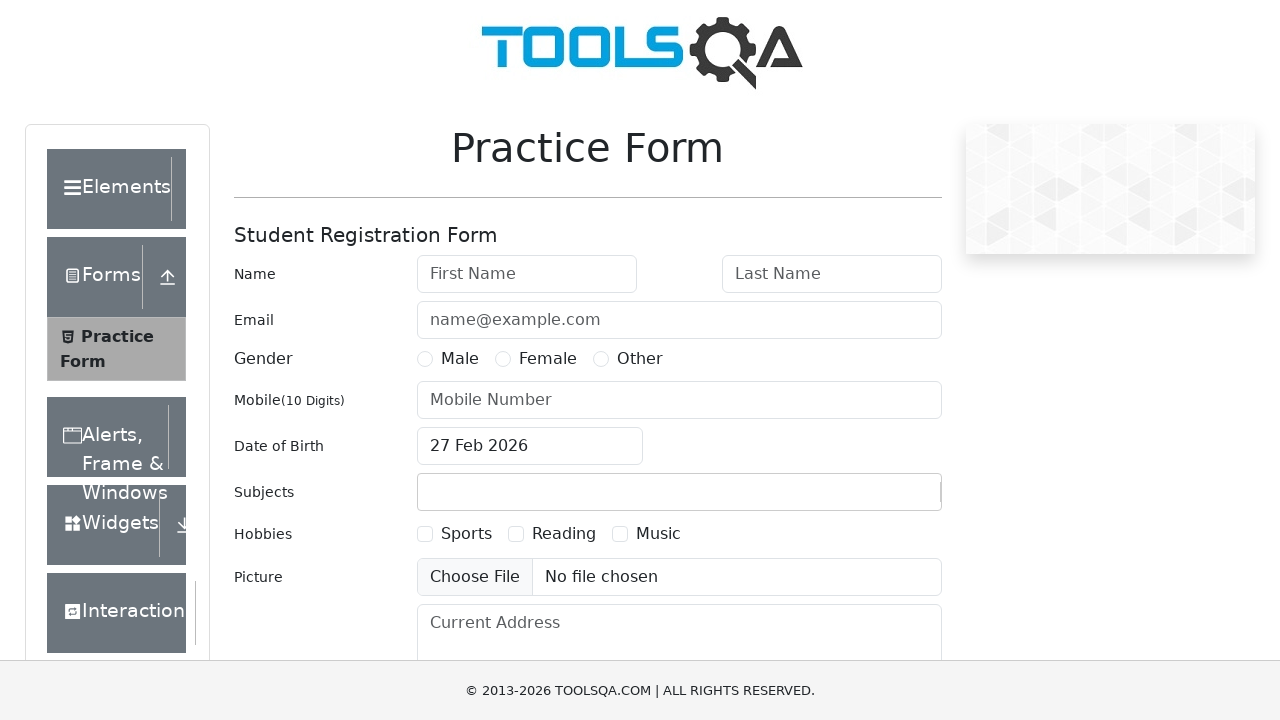

Filled first name field with 'John' on #firstName
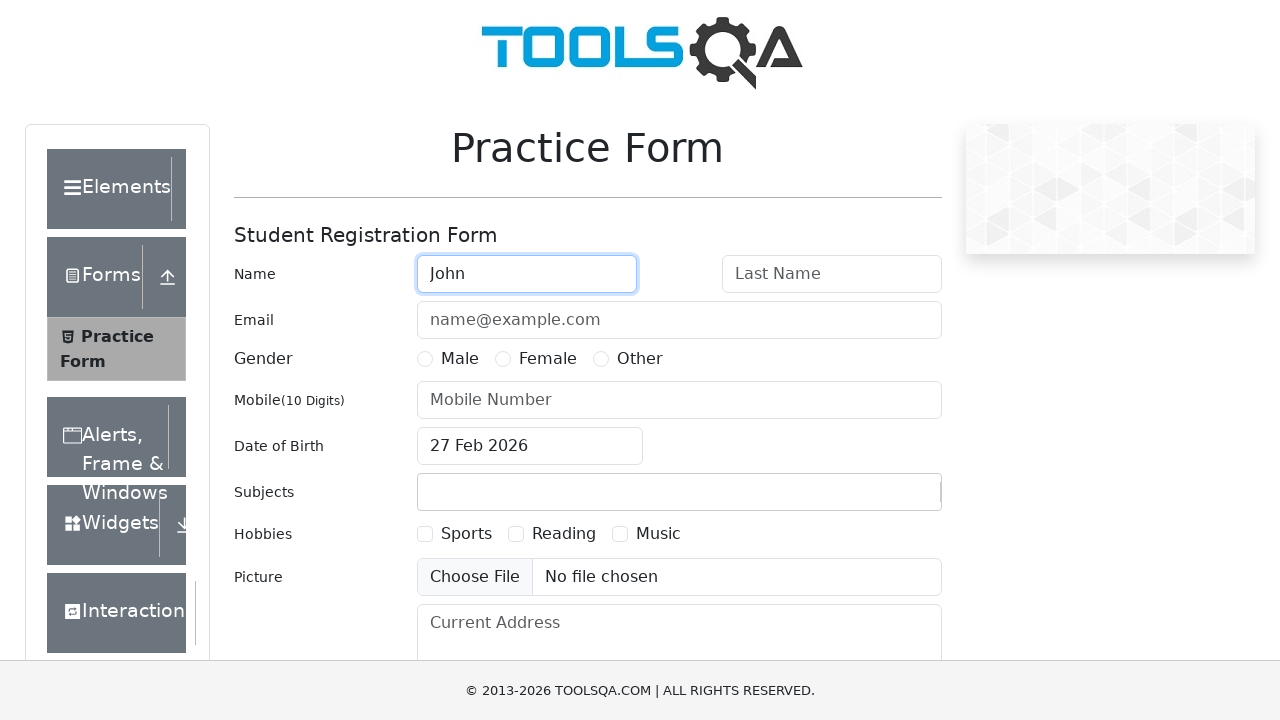

Filled last name field with 'Smith' on #lastName
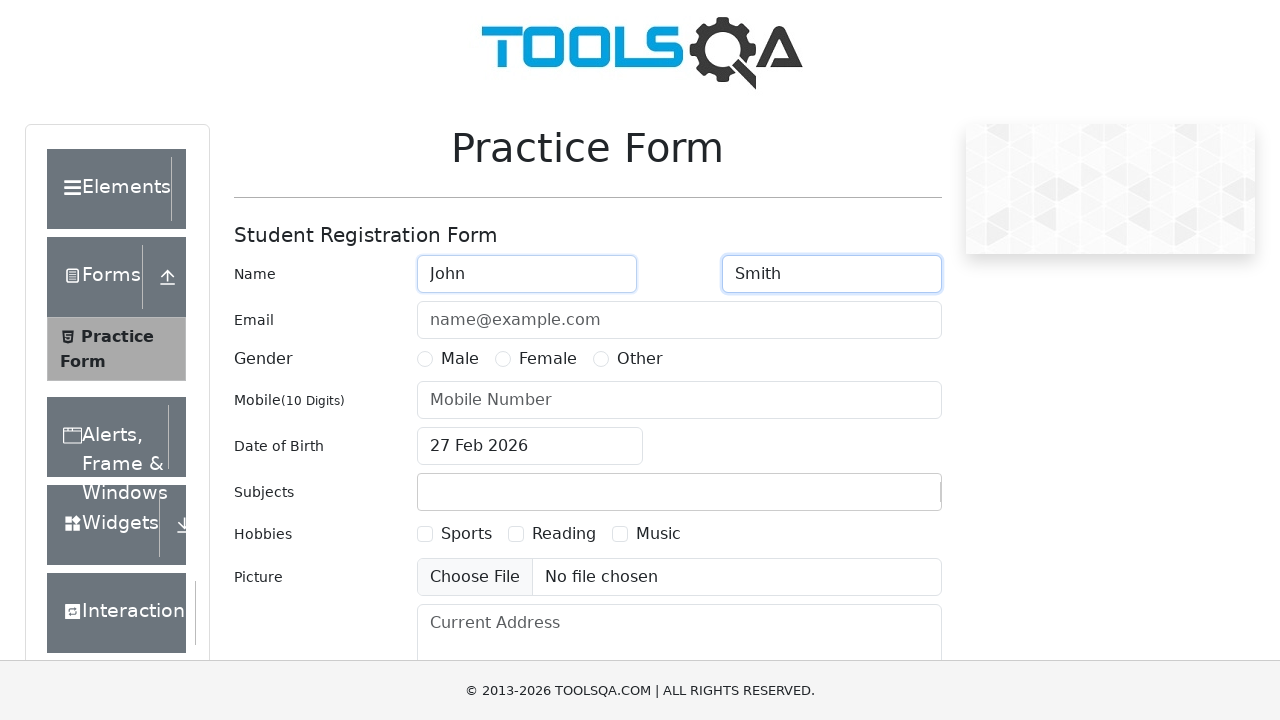

Filled email field with 'john.smith@somemail.com' on #userEmail
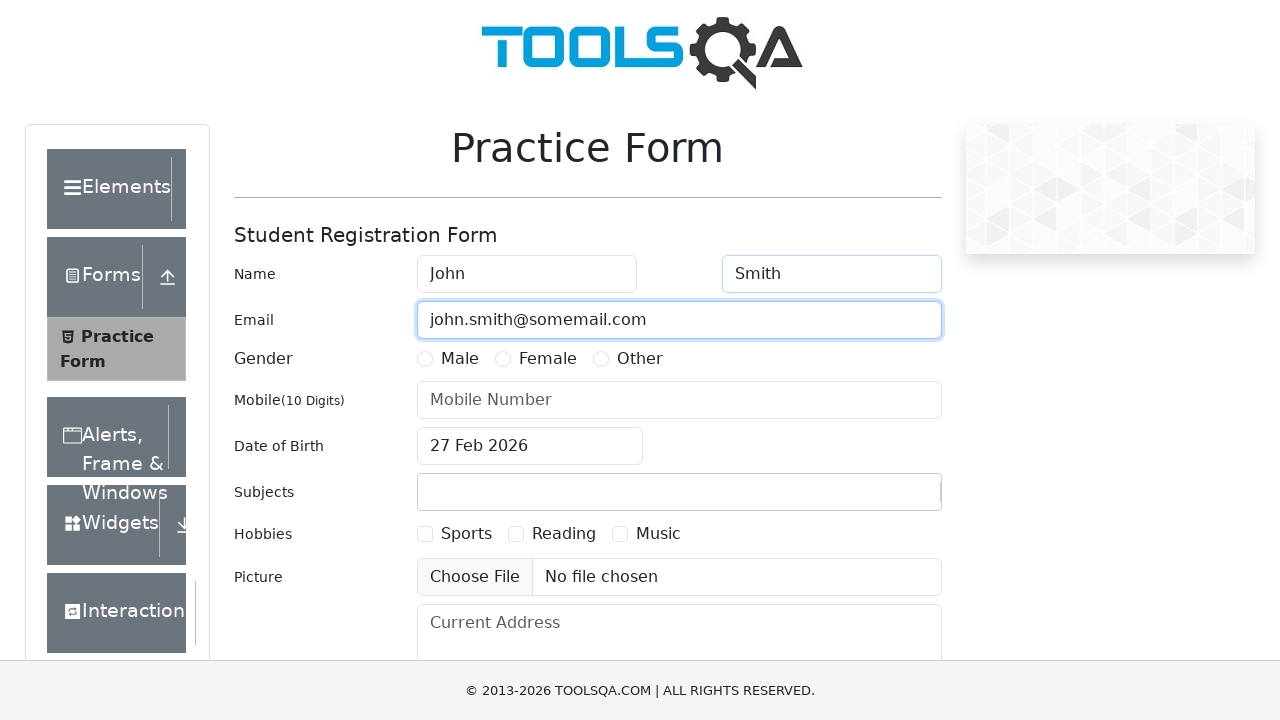

Filled phone number field with '1234569999' on #userNumber
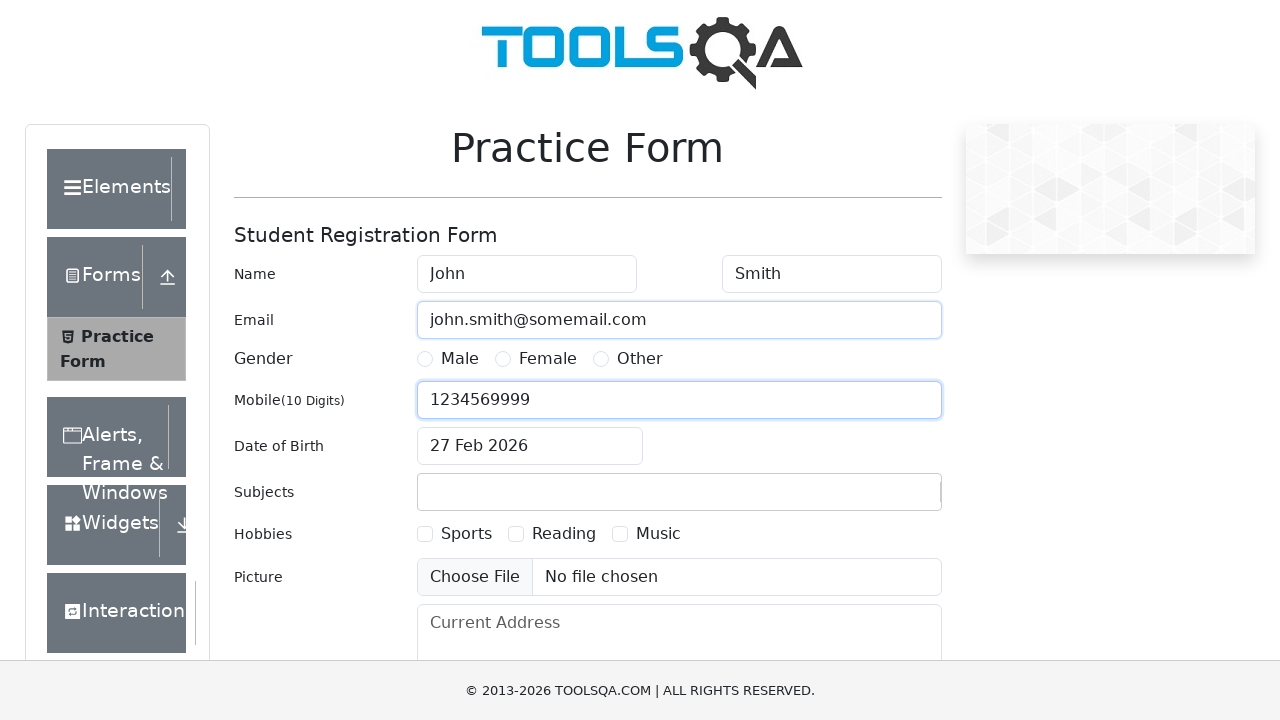

Selected Male gender option at (460, 359) on label[for='gender-radio-1']
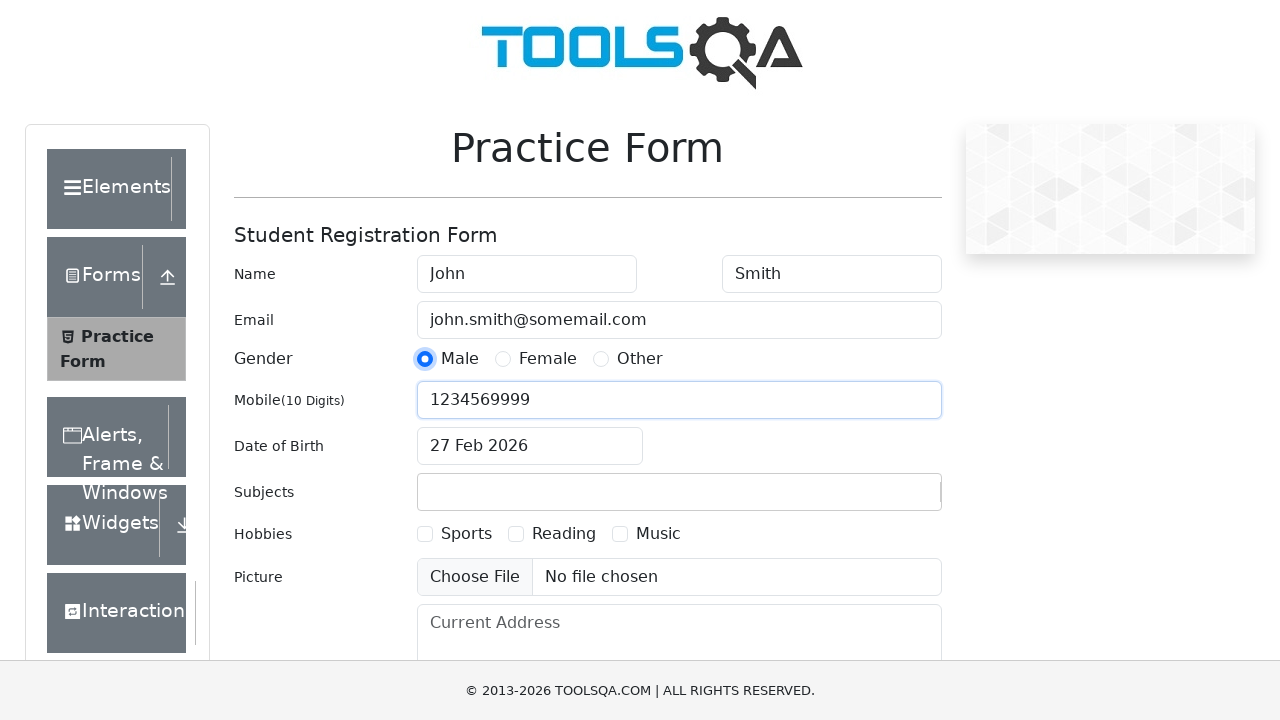

Filled subjects field with 'Biology' on #subjectsInput
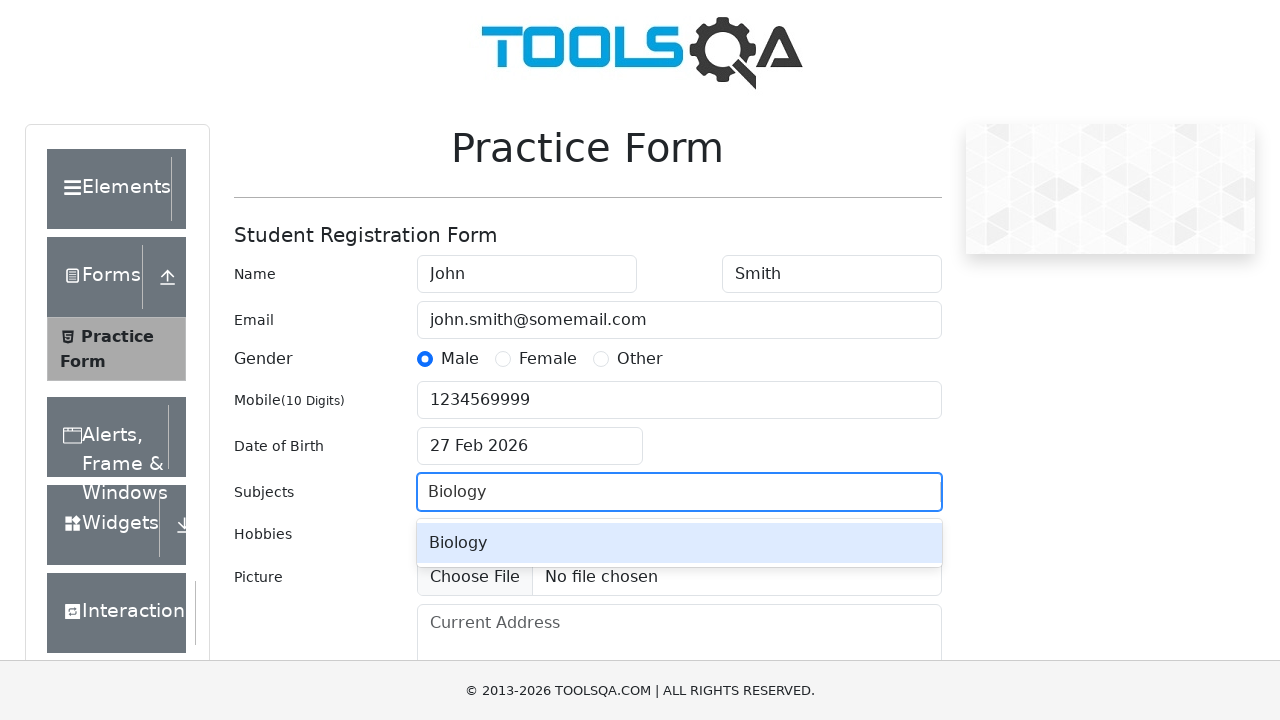

Clicked date of birth field to open date picker at (530, 446) on #dateOfBirthInput
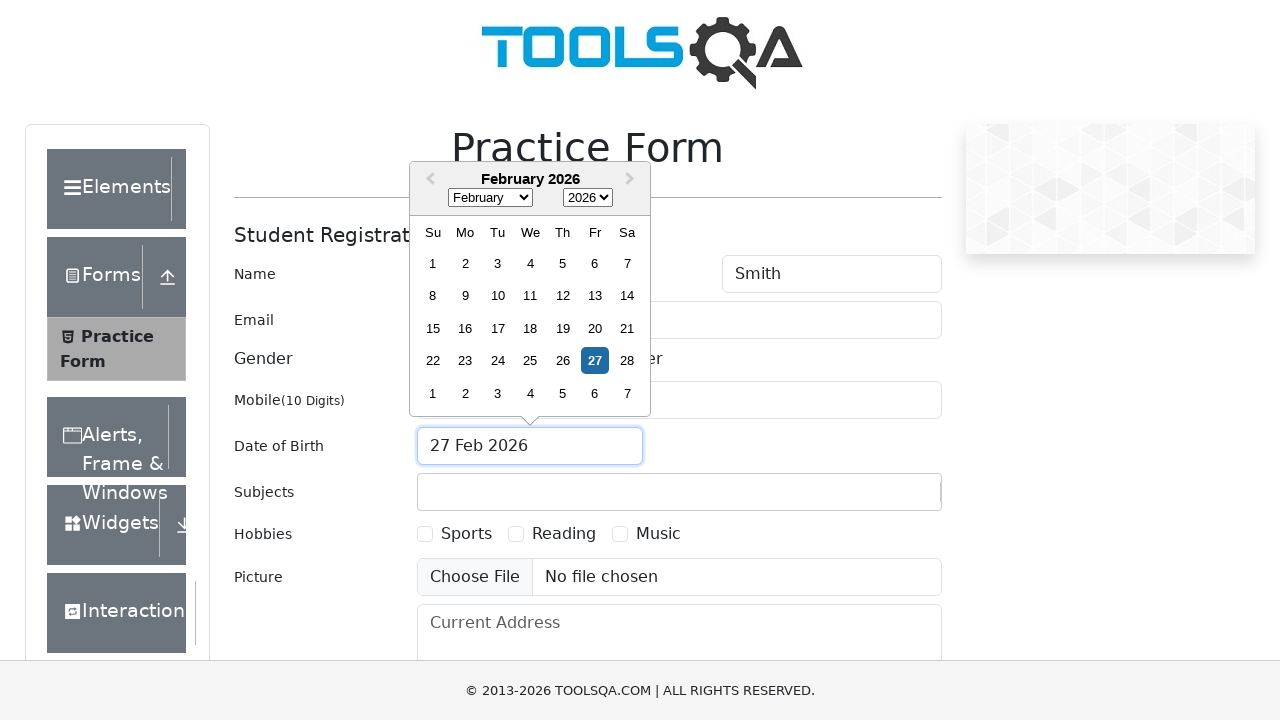

Selected year 1999 from date picker dropdown on .react-datepicker__year-select
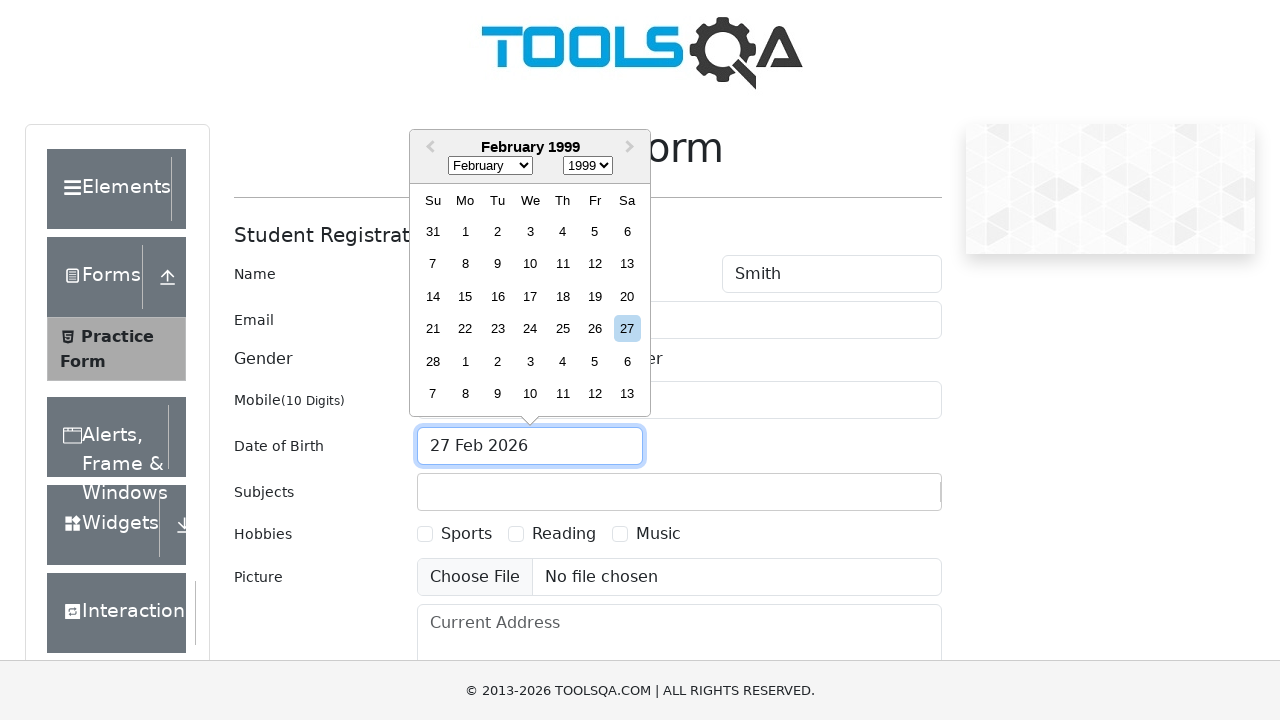

Selected December from month dropdown on .react-datepicker__month-select
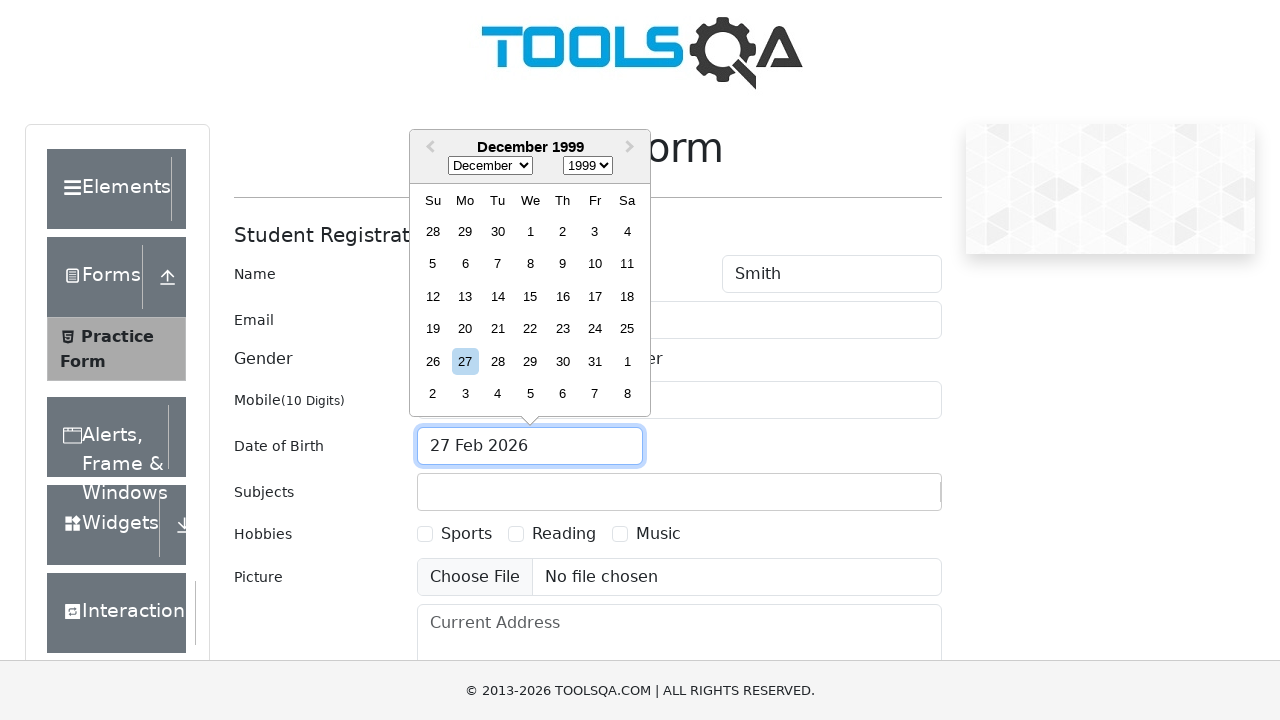

Selected December 25 from date picker calendar at (627, 329) on xpath=//div[contains(@aria-label, 'Saturday, December 25')]
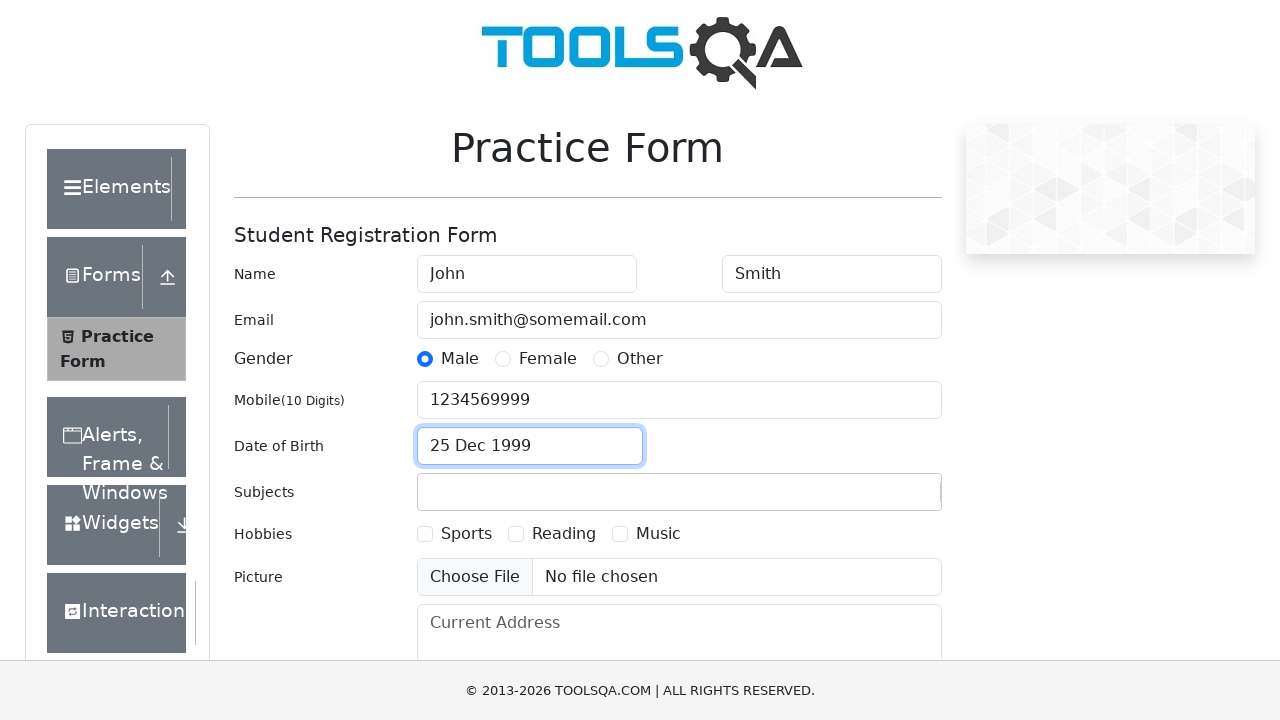

Clicked submit button to complete registration form
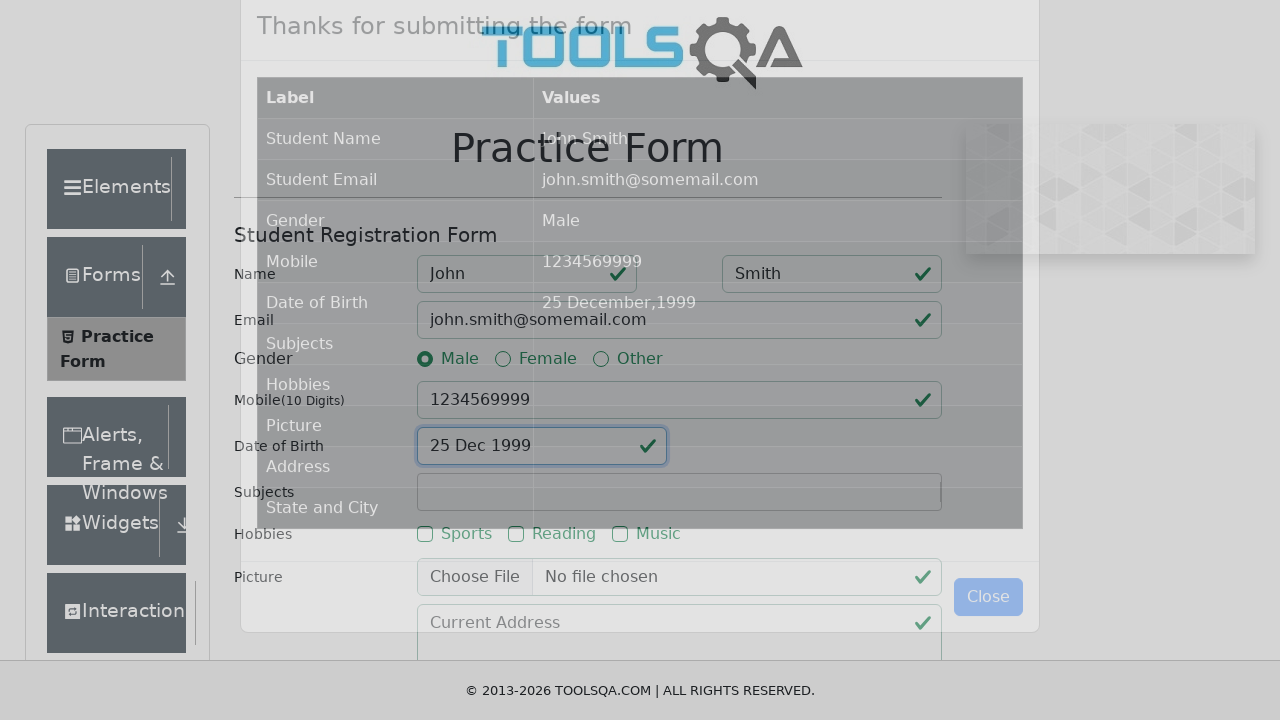

Success modal appeared confirming registration submission
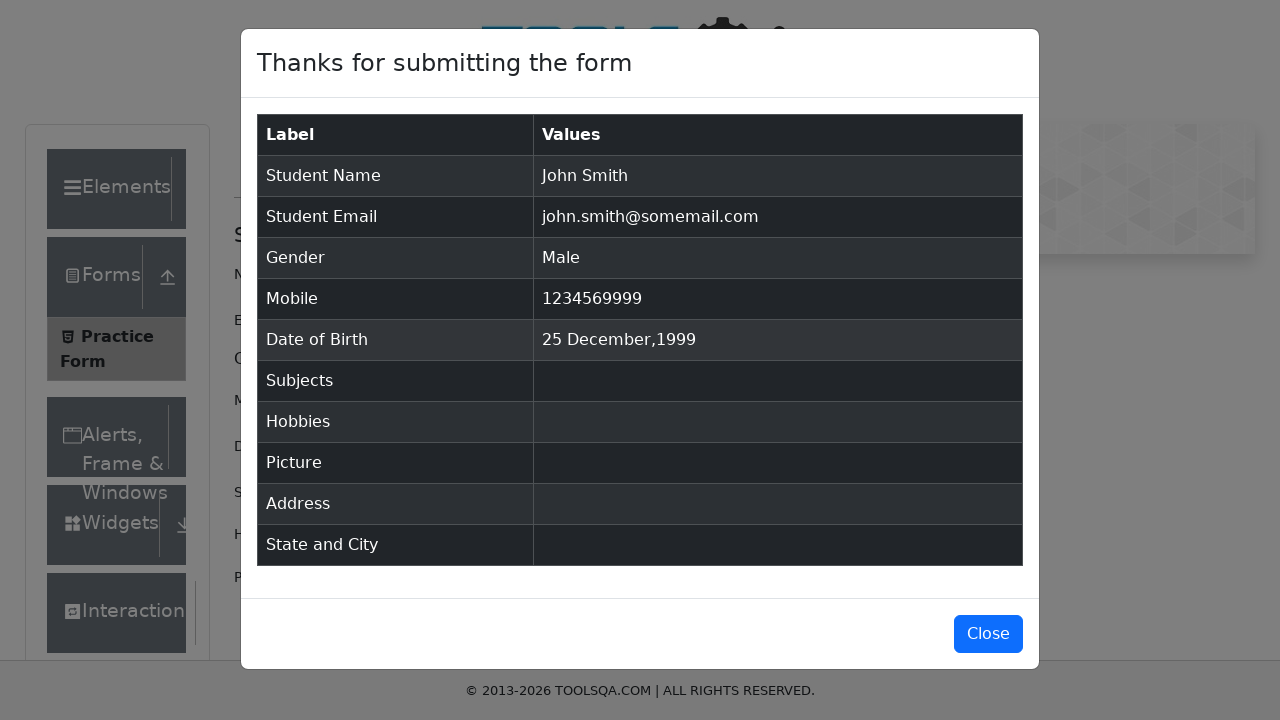

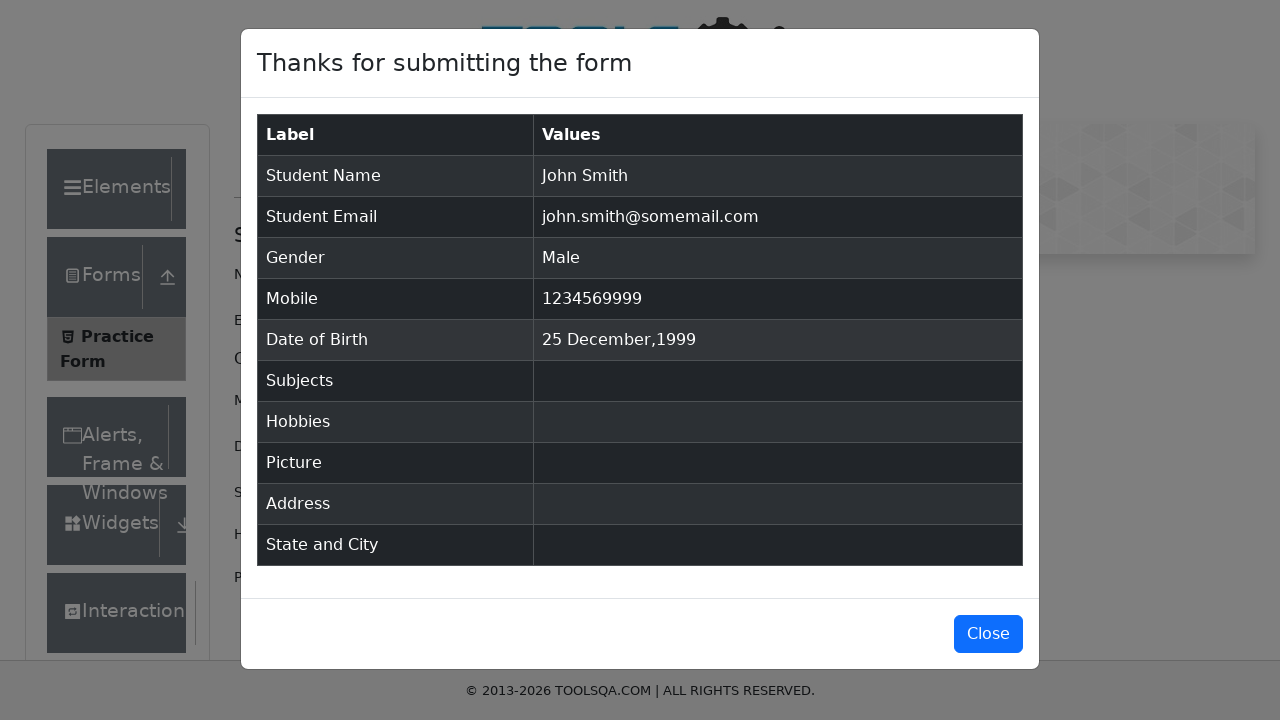